Tests dynamic controls functionality by verifying a textbox is initially disabled, clicking the Enable button, waiting for the textbox to become enabled, and verifying the success message appears.

Starting URL: https://the-internet.herokuapp.com/dynamic_controls

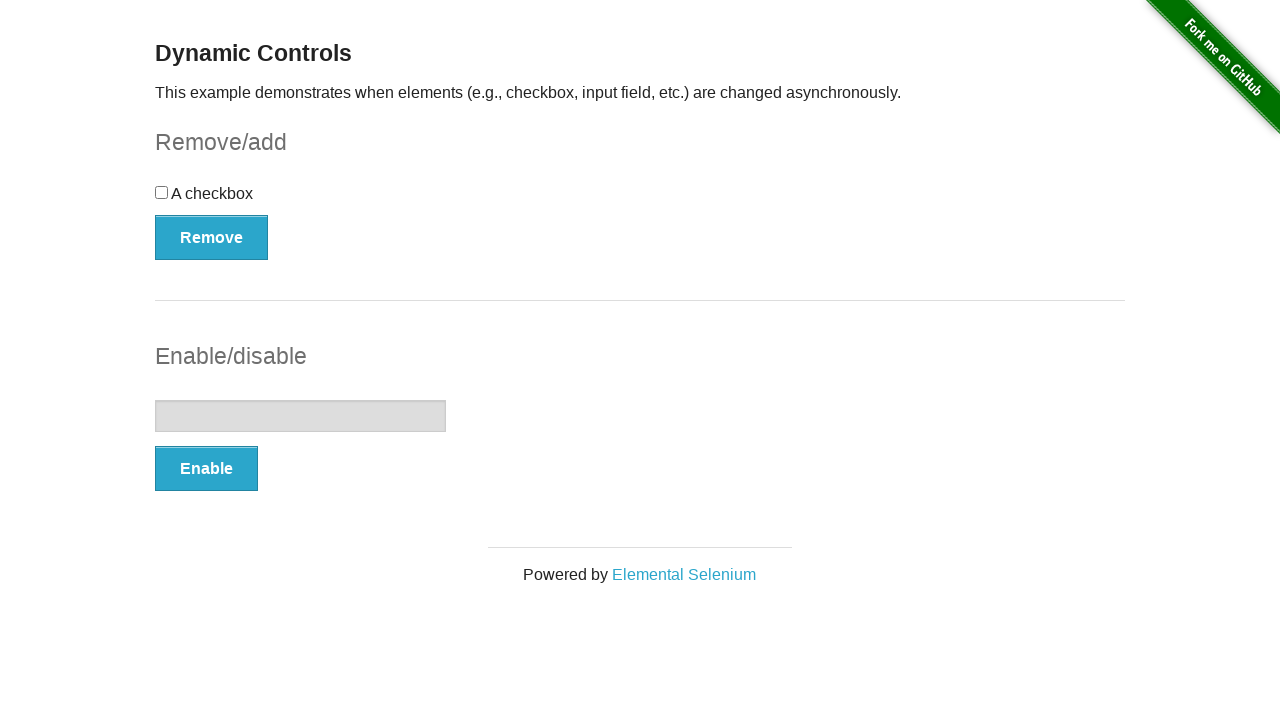

Located the textbox element
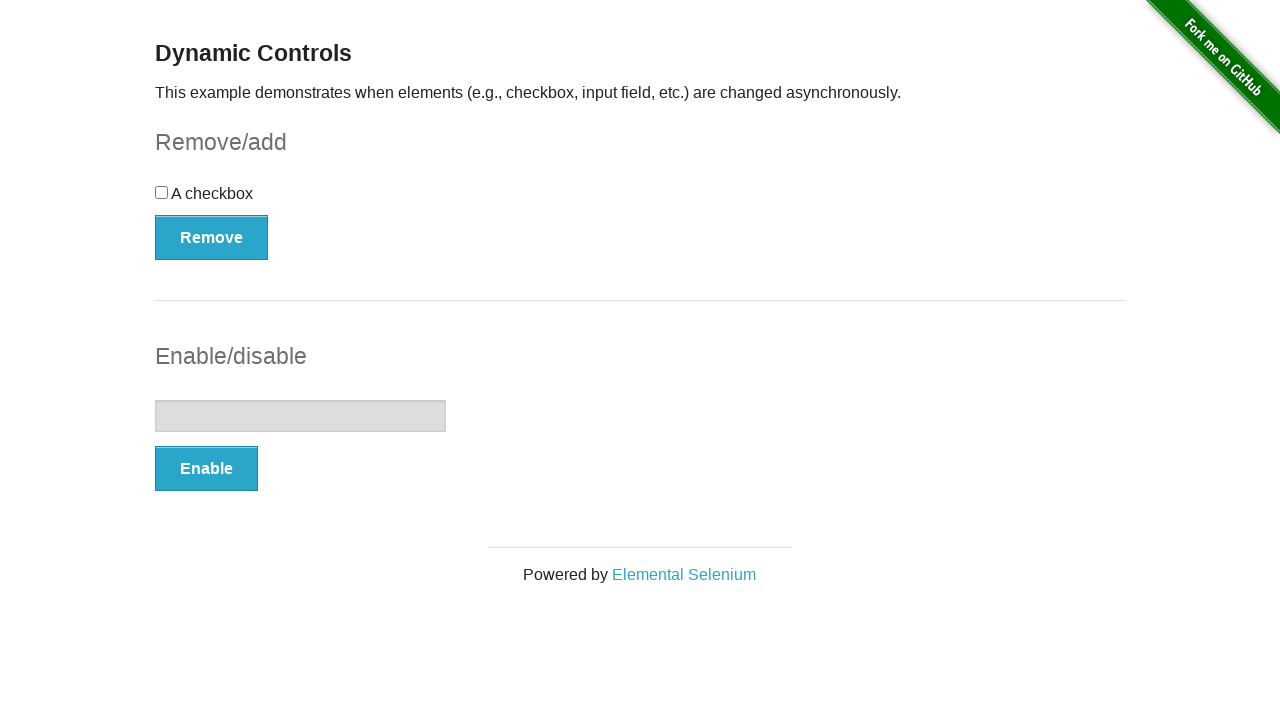

Verified textbox is initially disabled
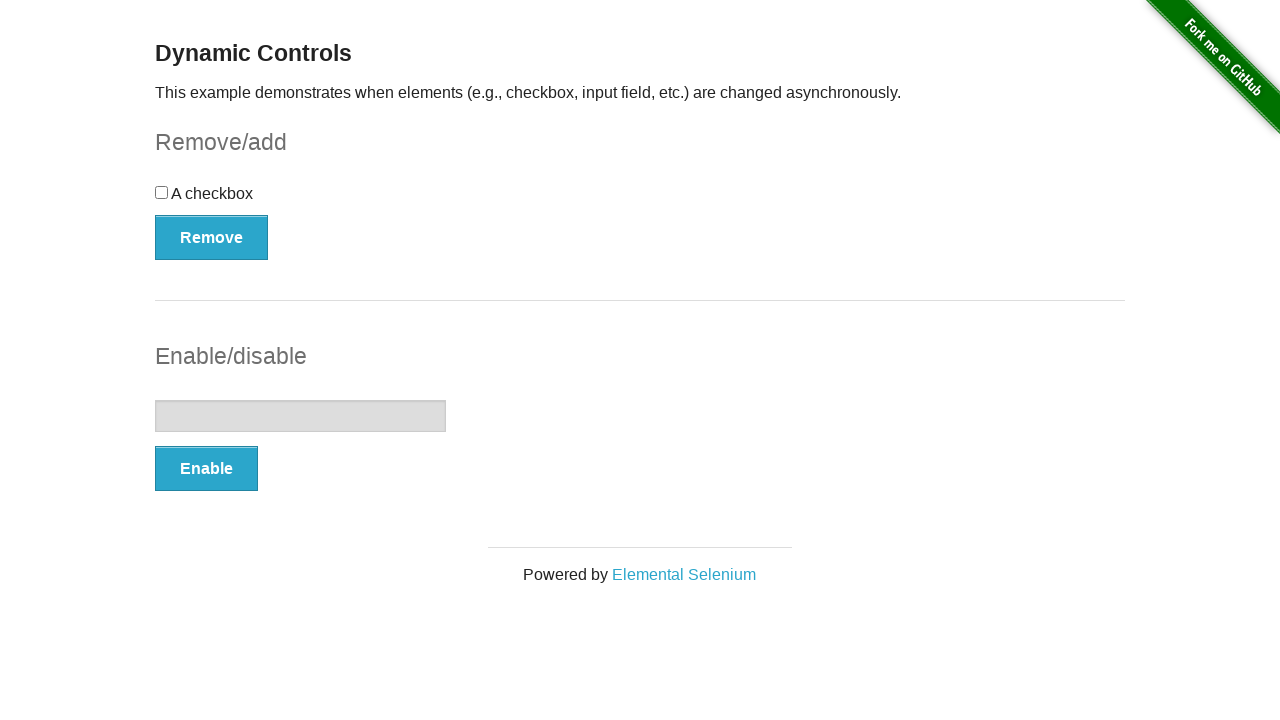

Clicked the Enable button at (206, 469) on xpath=//button[text()='Enable']
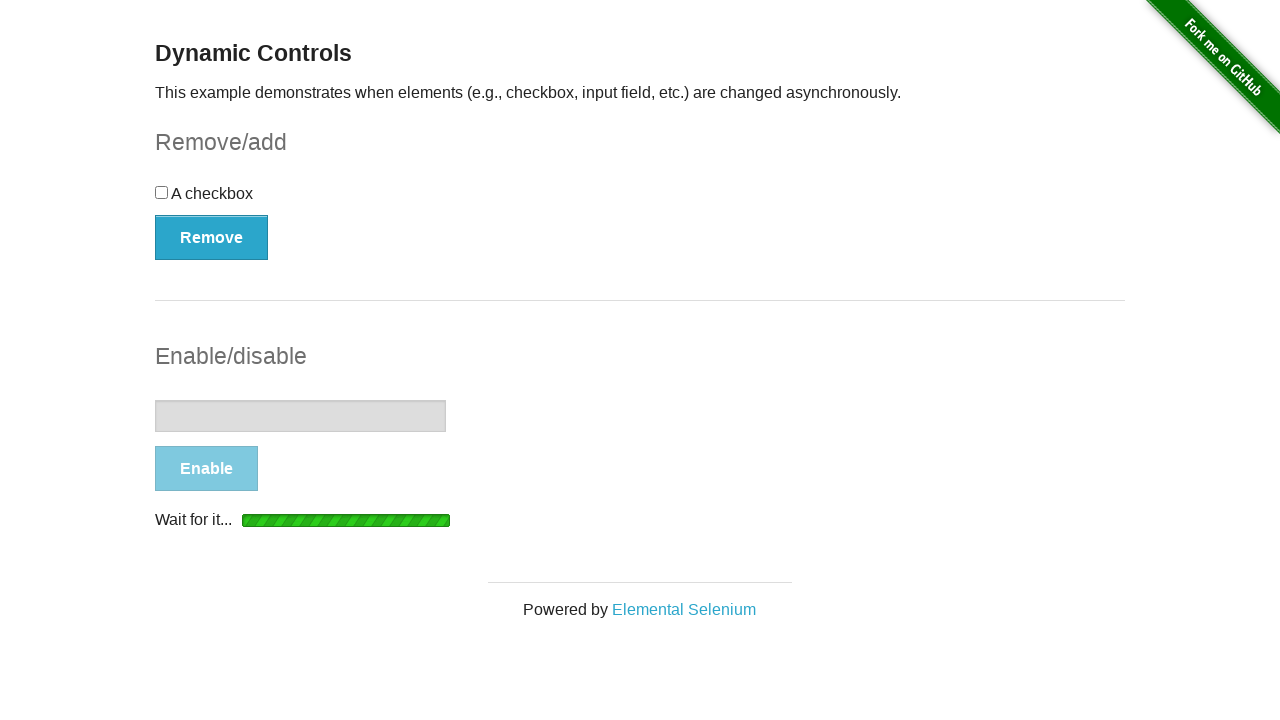

Waited for textbox to become enabled
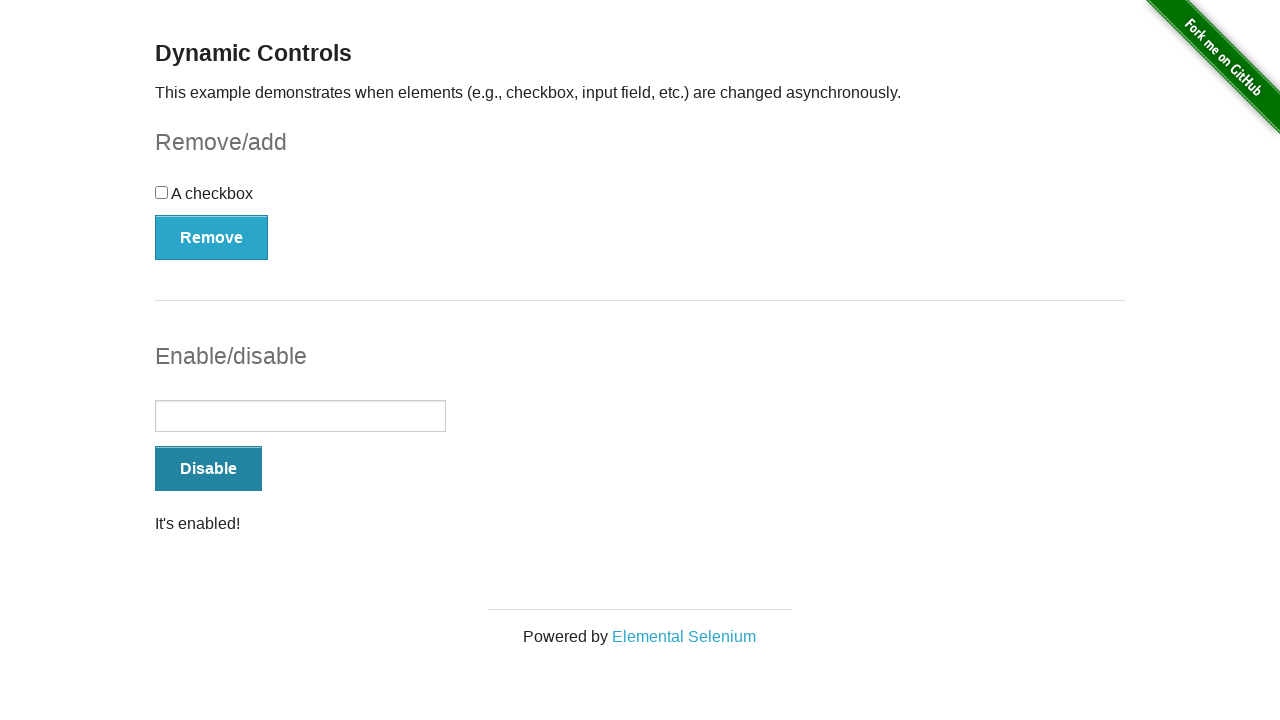

Verified success message is displayed
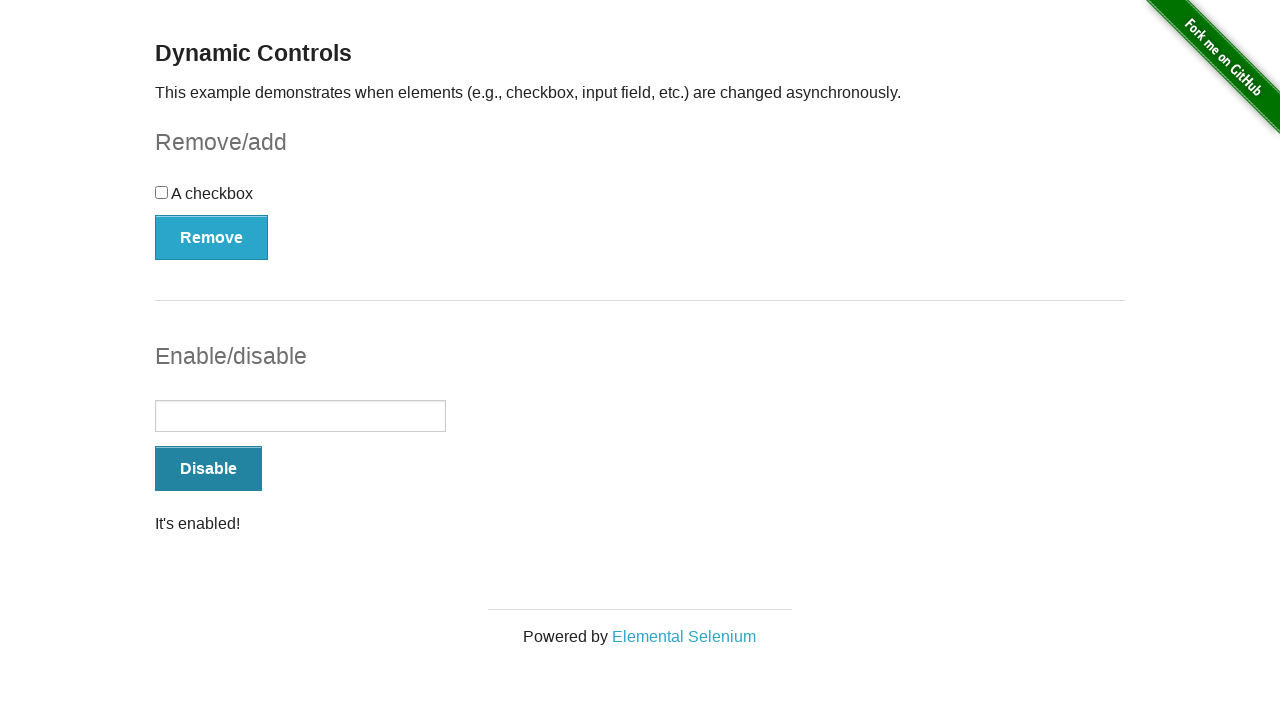

Verified textbox is now enabled
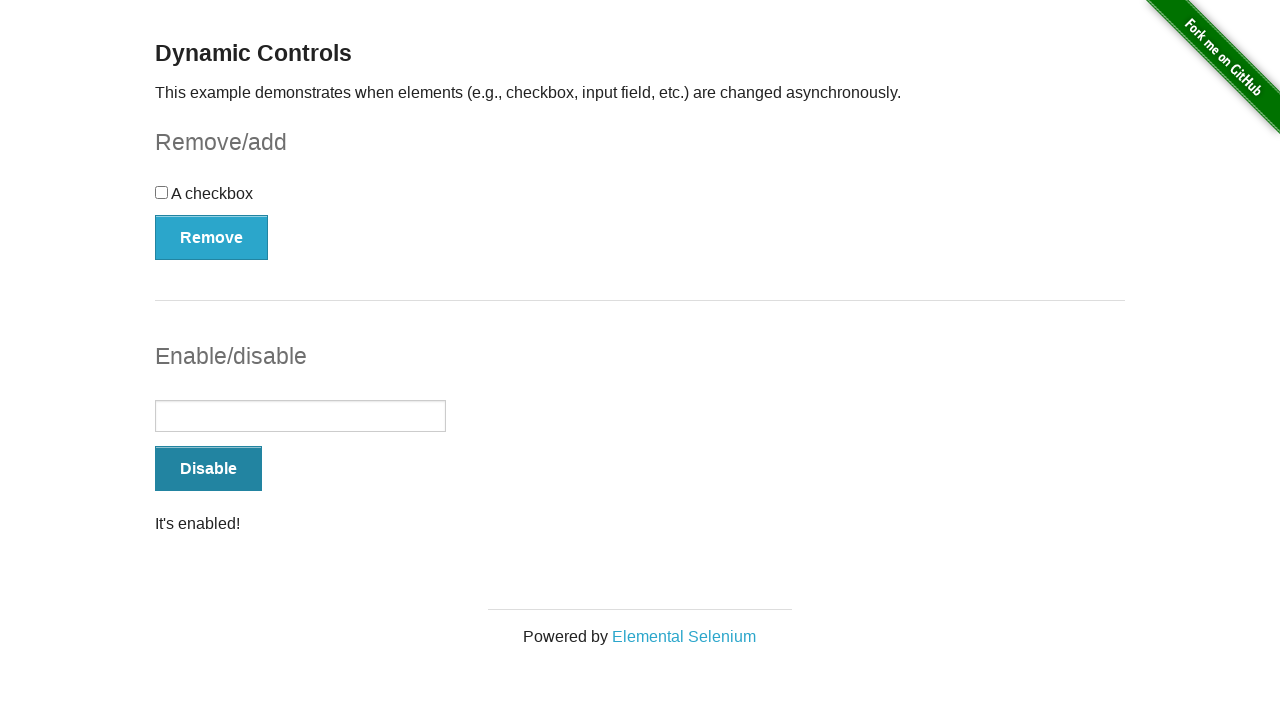

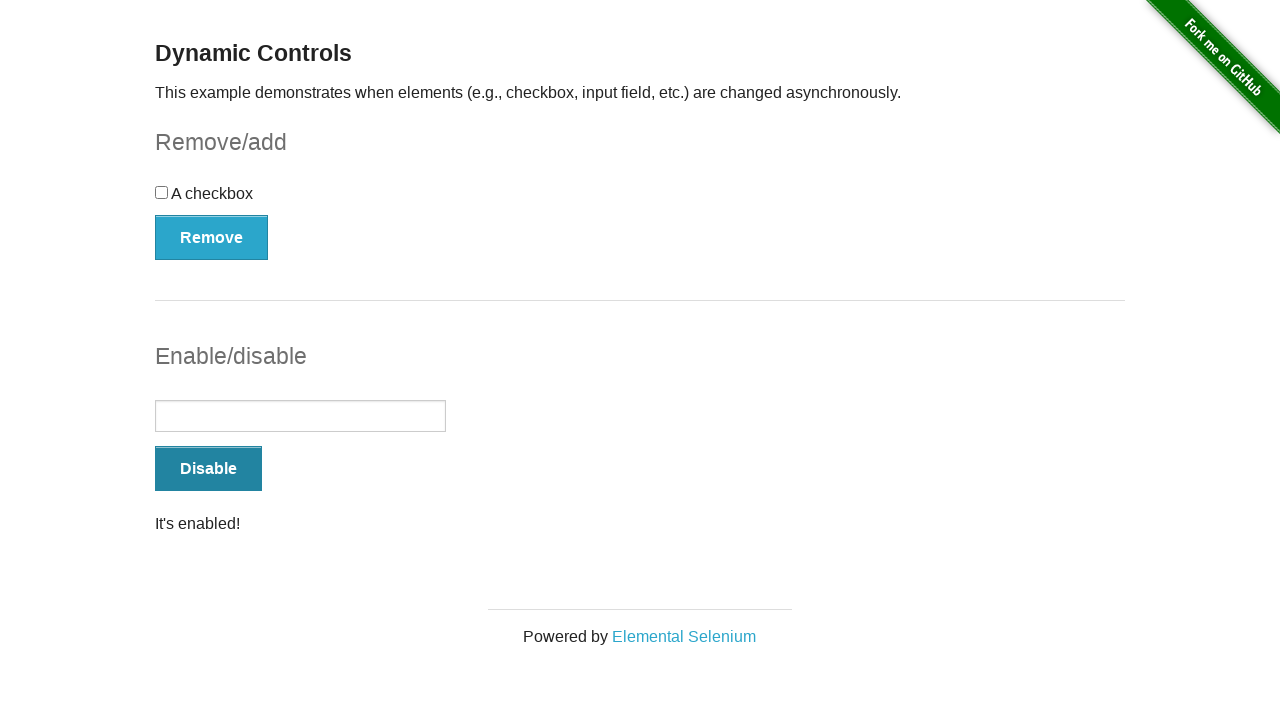